Tests radio button selection functionality by finding and clicking a specific radio button option based on browser name

Starting URL: https://leafground.com/radio.xhtml

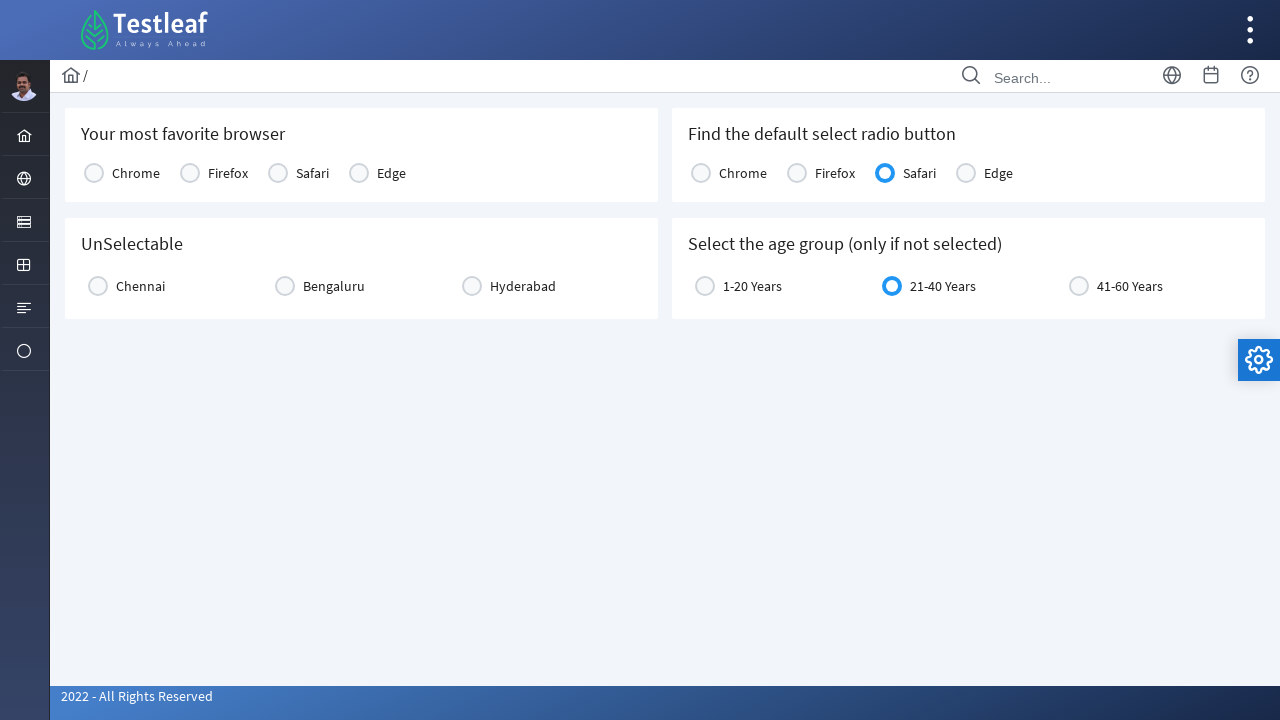

Located all radio button options for browsers
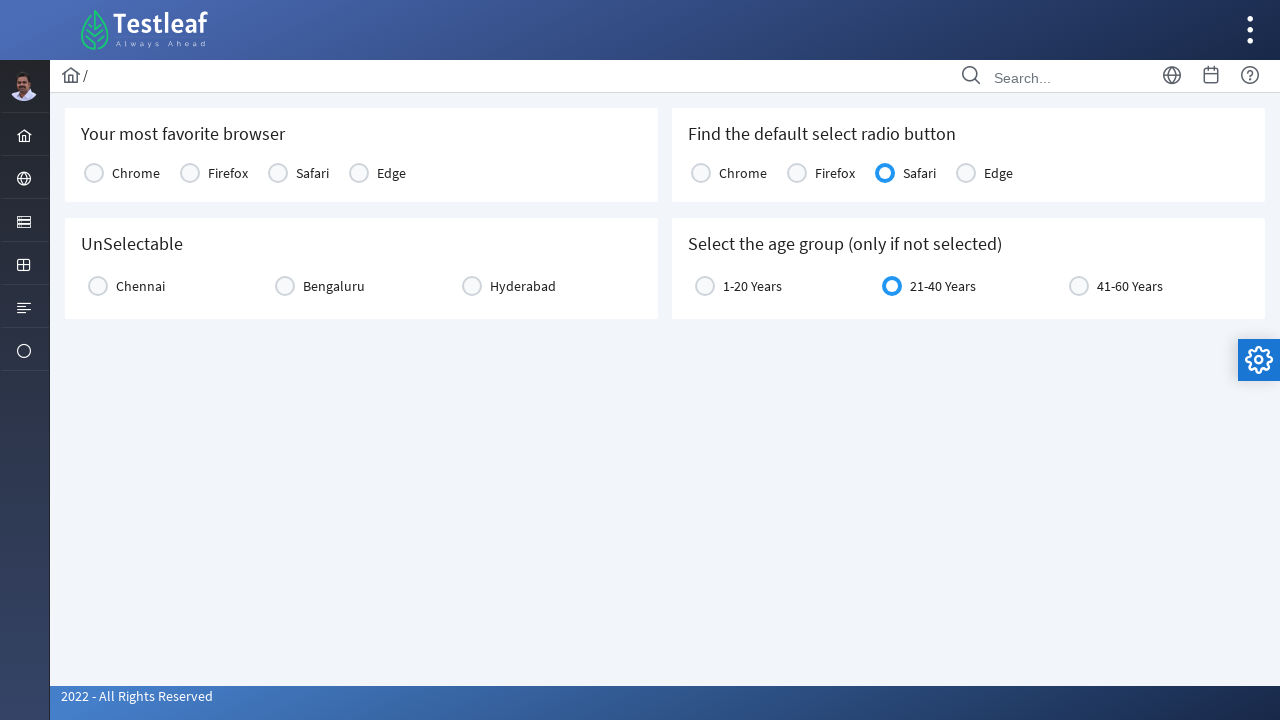

Retrieved browser option text: Chrome
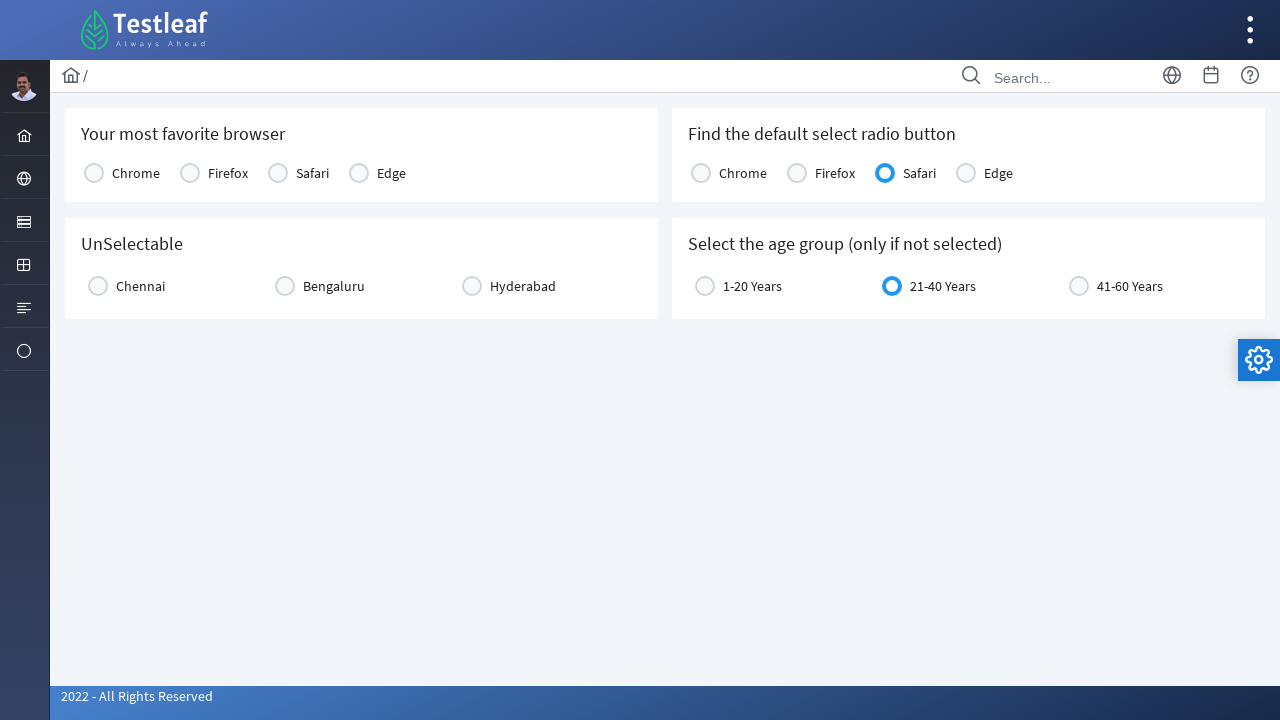

Clicked radio button to select Chrome at (94, 173) on //*[@id='j_idt87:console1']//td[1]//div[contains(@class,'ui-radiobutton-box')]
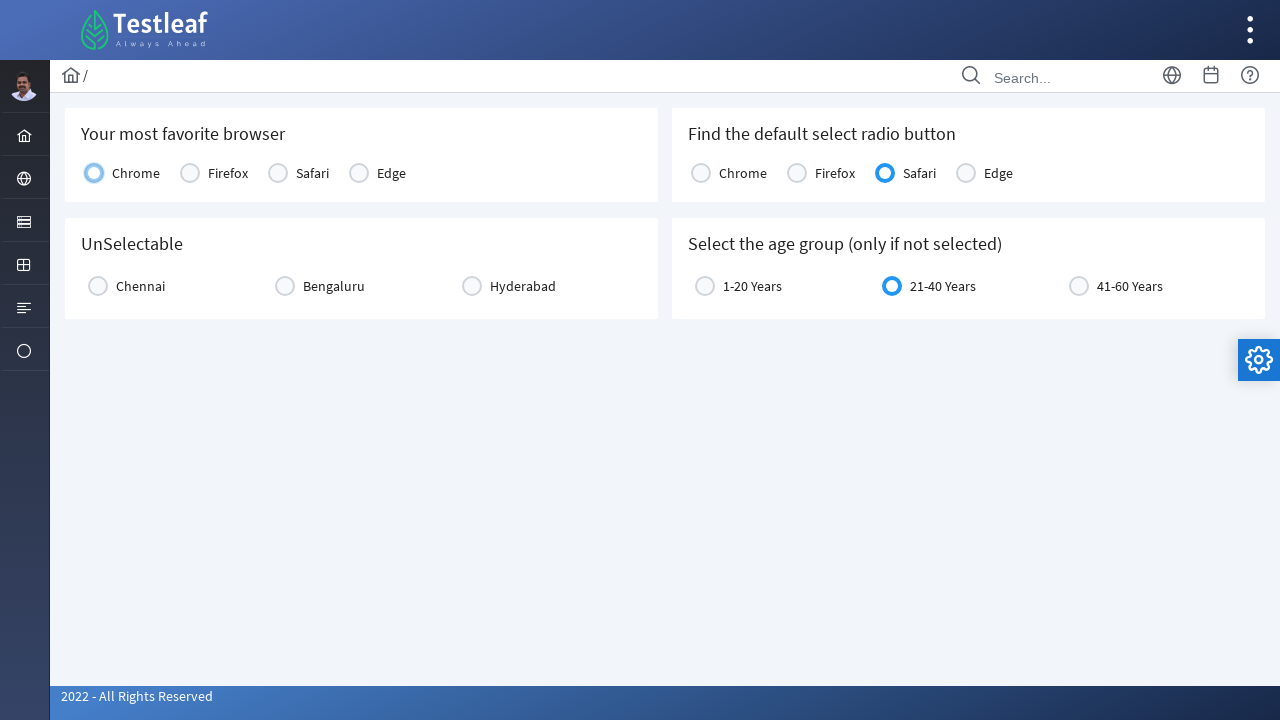

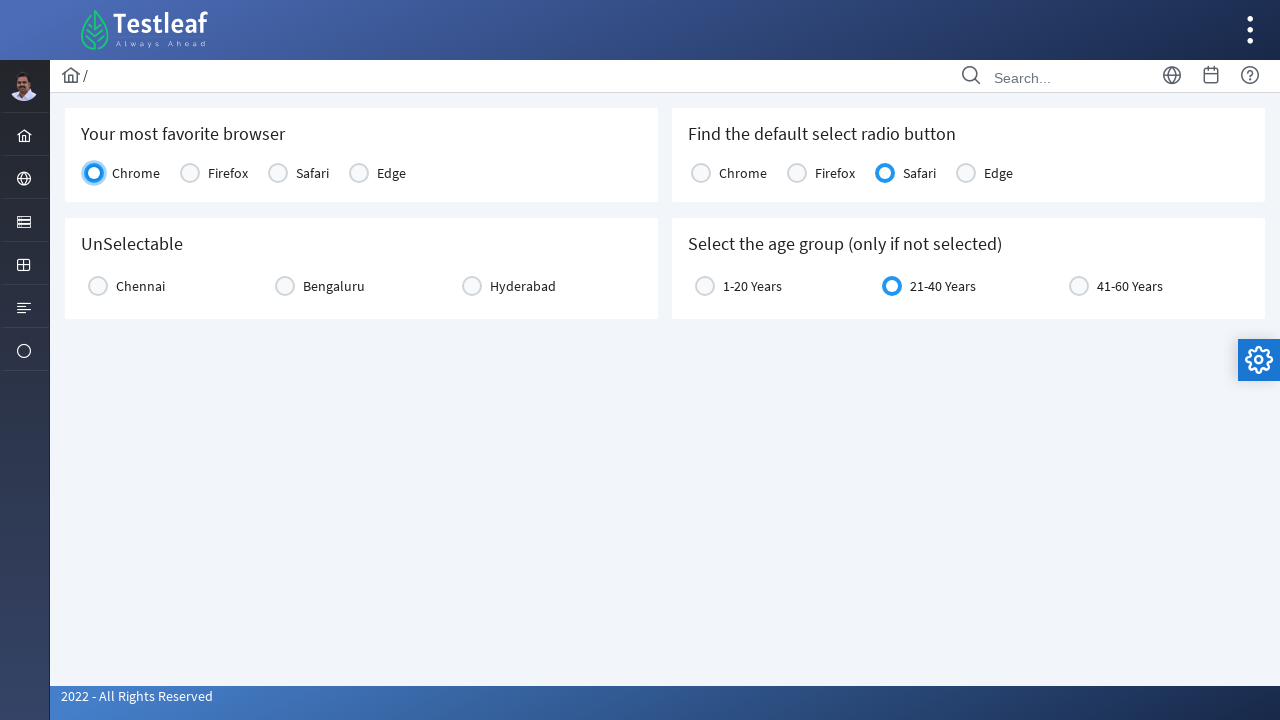